Tests radio button functionality by clicking on each radio button option and verifying the selection message

Starting URL: https://demoqa.com/radio-button

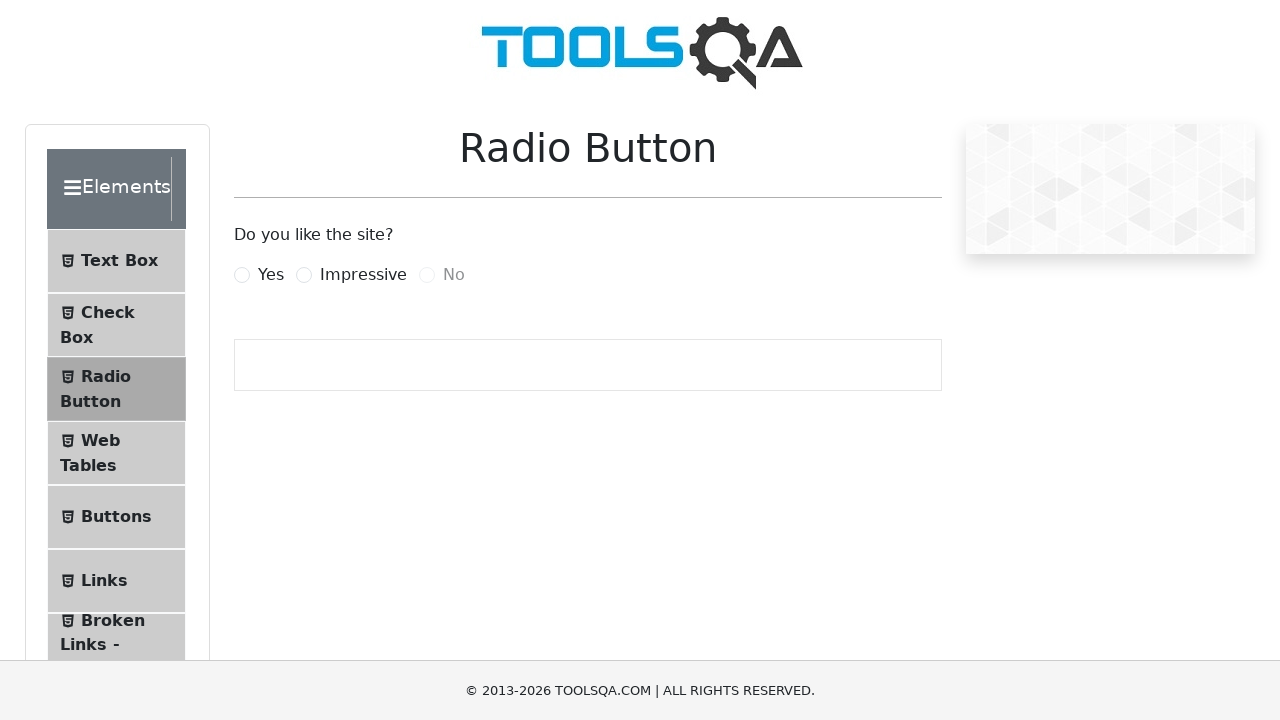

Clicked 'Yes' radio button at (271, 275) on label[for='yesRadio']
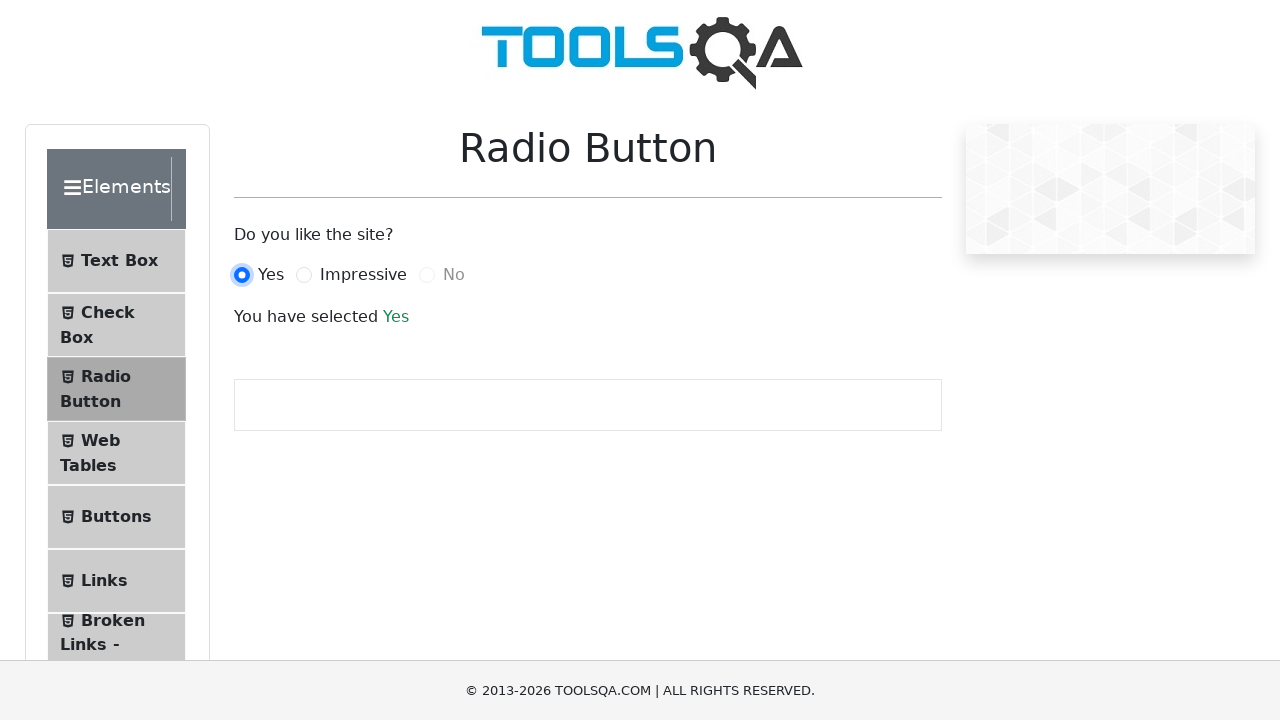

Verified selection message displays 'You have selected Yes'
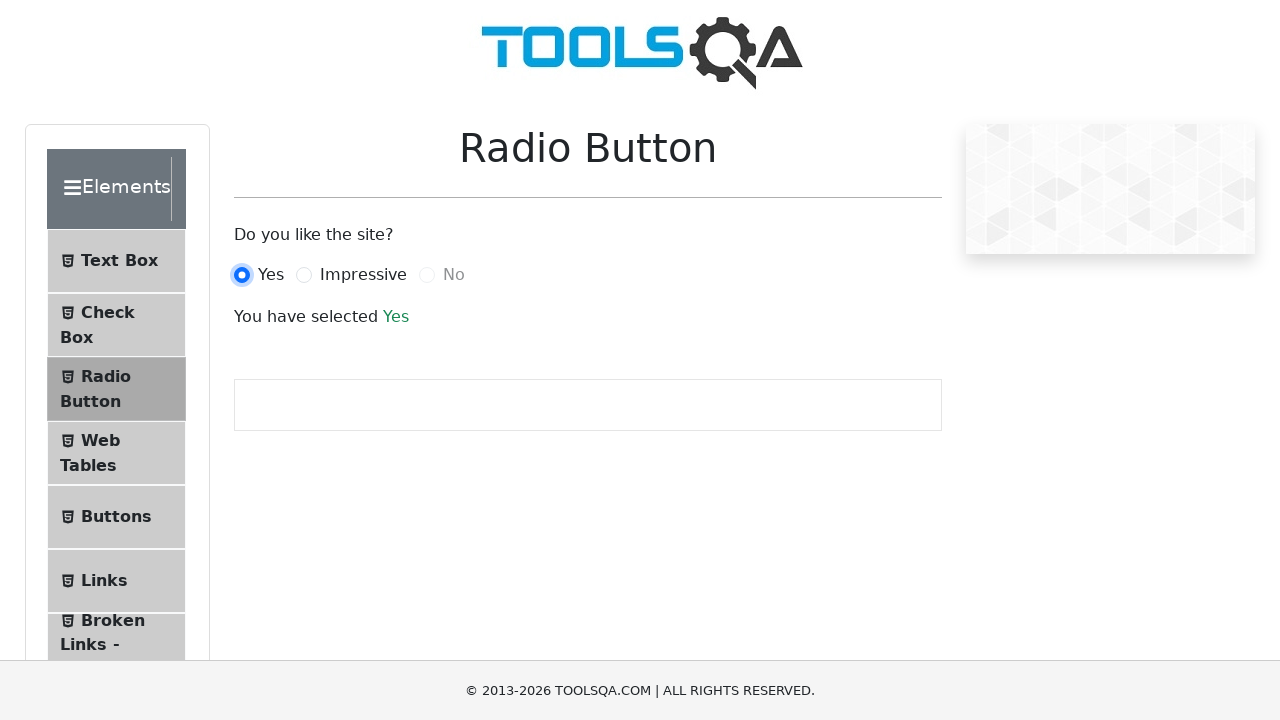

Clicked 'Impressive' radio button at (363, 275) on label[for='impressiveRadio']
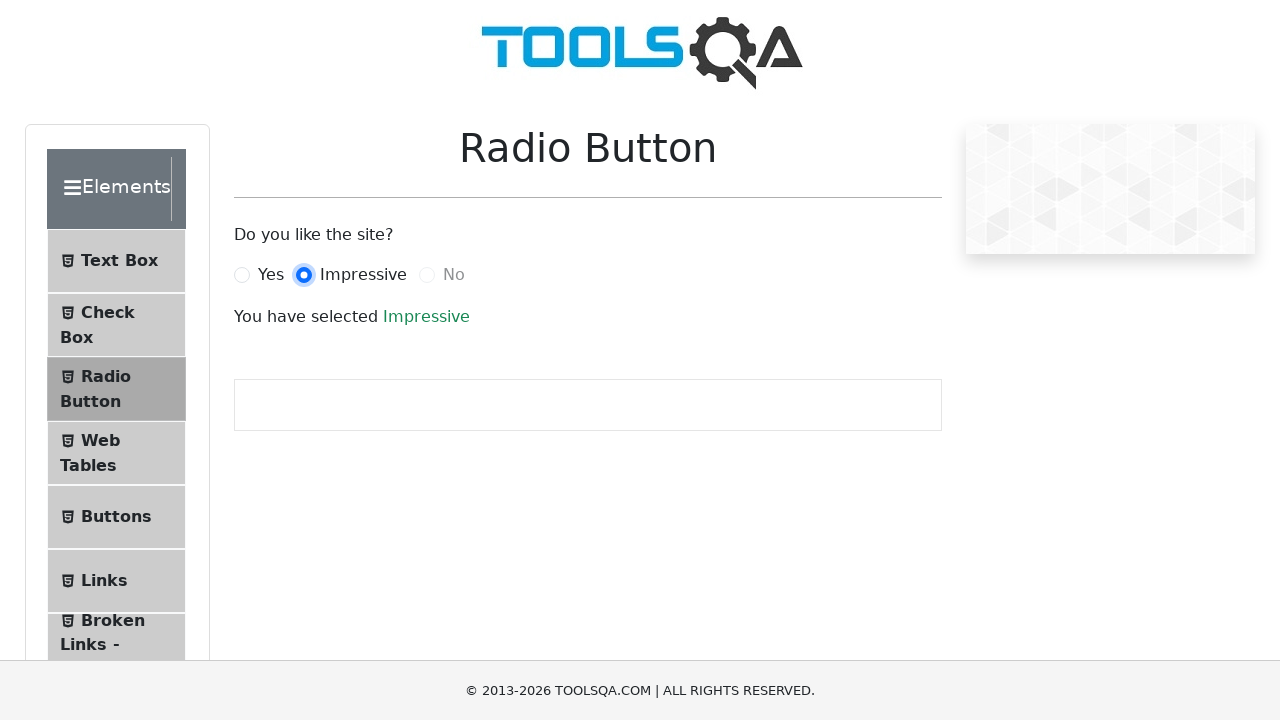

Verified selection message displays 'You have selected Impressive'
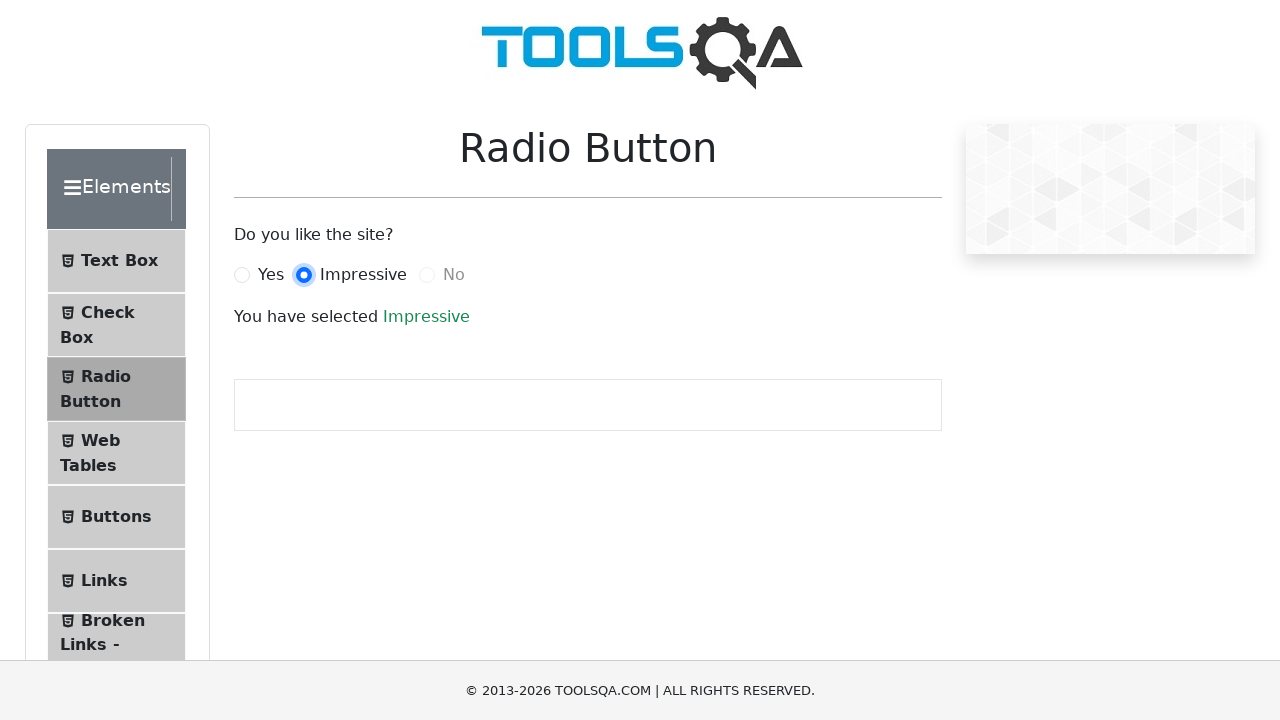

Verified 'No' radio button is disabled and not clickable
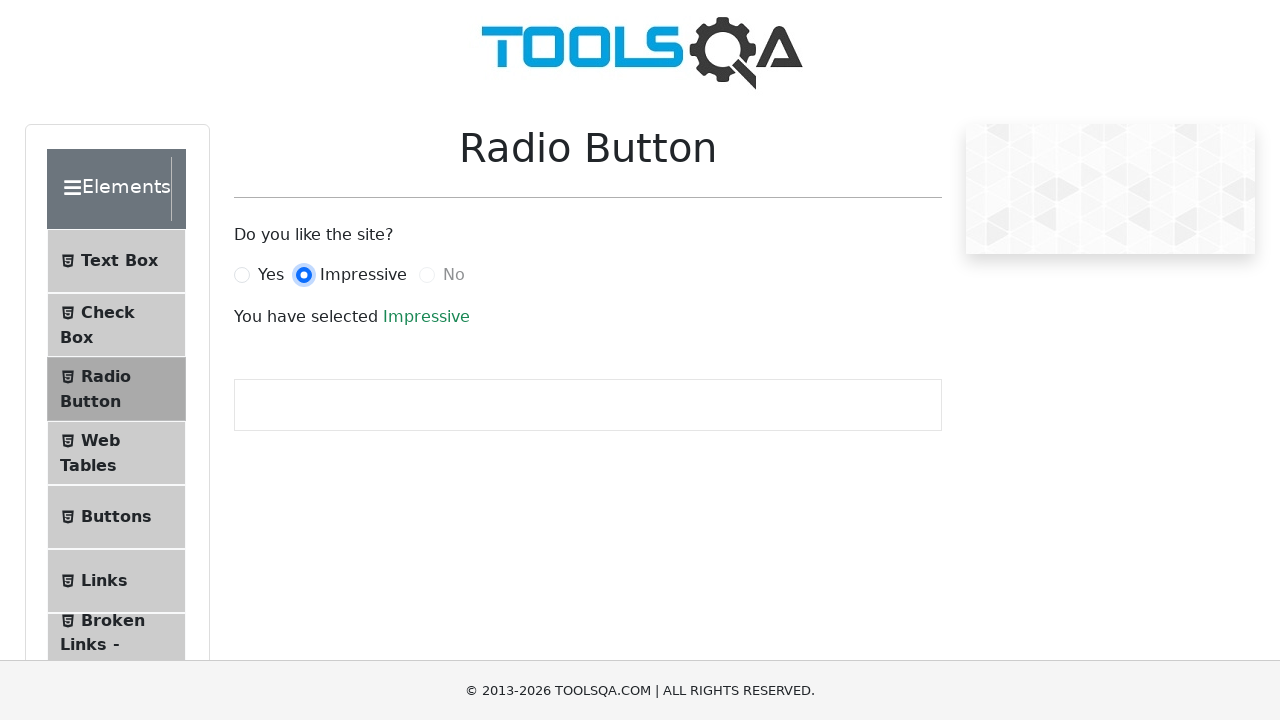

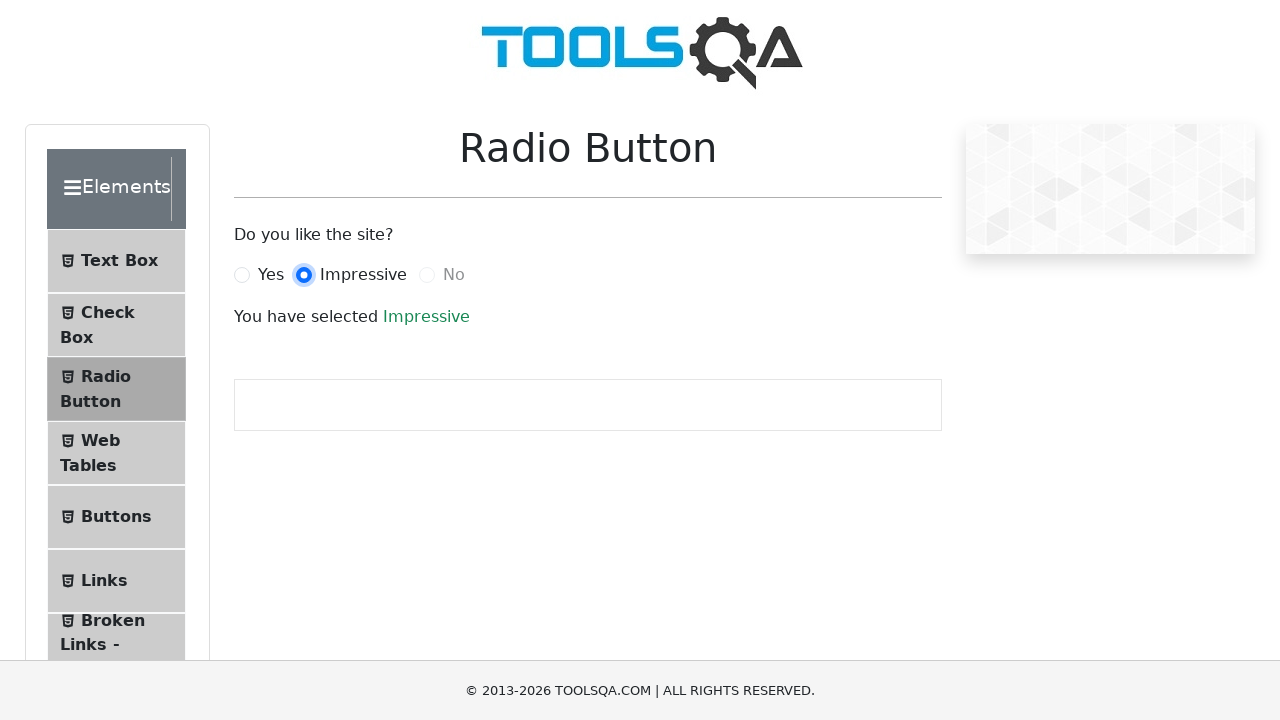